Tests handling of hidden web elements by finding visible radio buttons with the same ID and clicking the visible one based on its X coordinate position

Starting URL: http://seleniumpractise.blogspot.com/2016/08/how-to-automate-radio-button-in.html

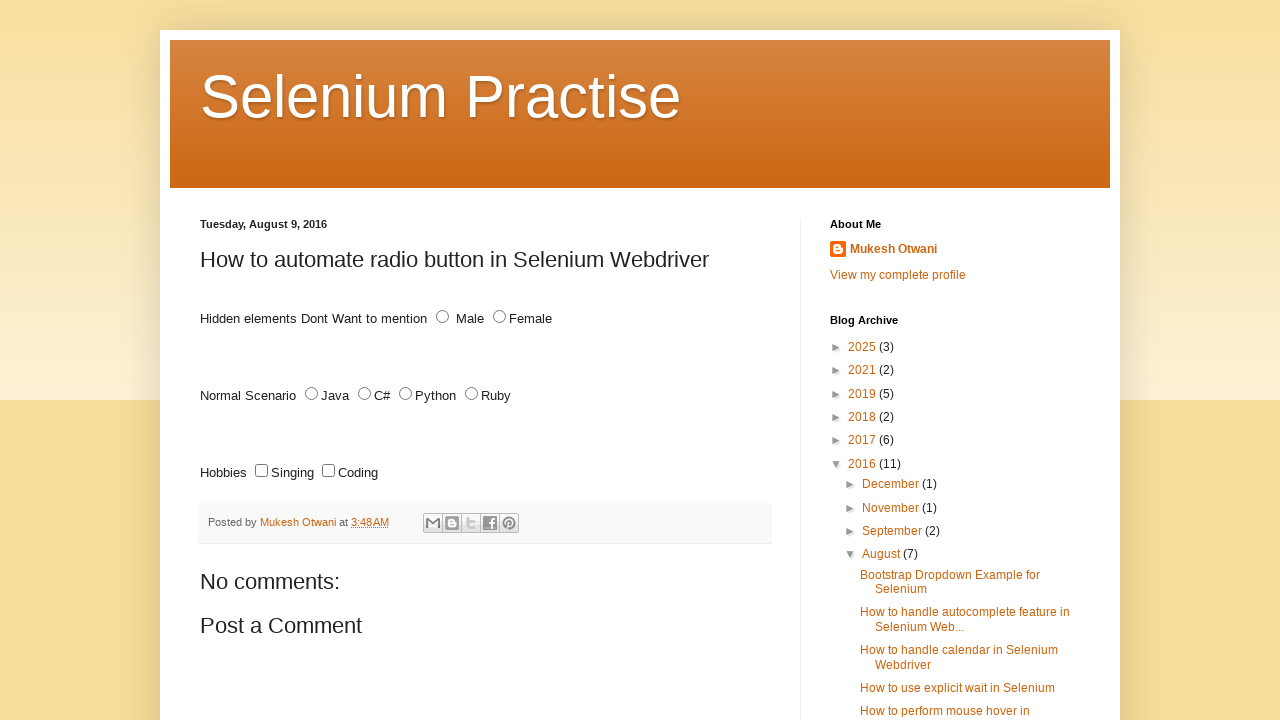

Located all radio button elements with id='male' (including hidden ones)
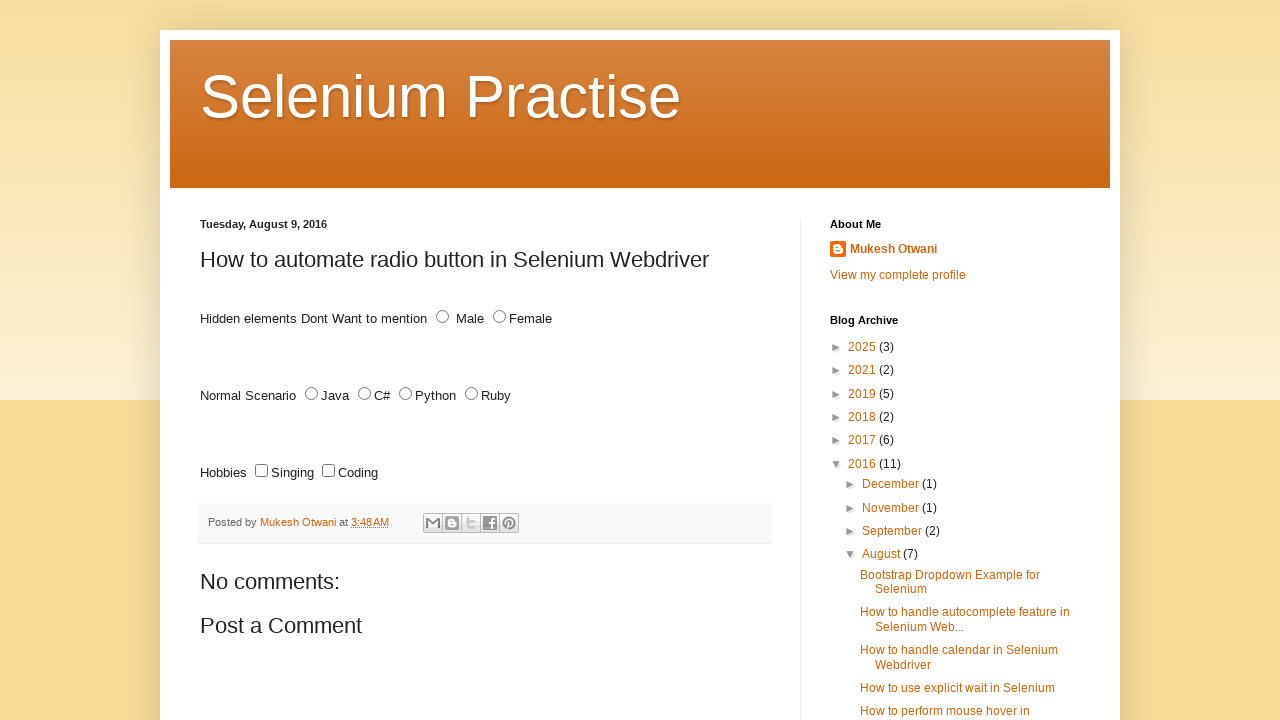

Retrieved bounding box for radio button element
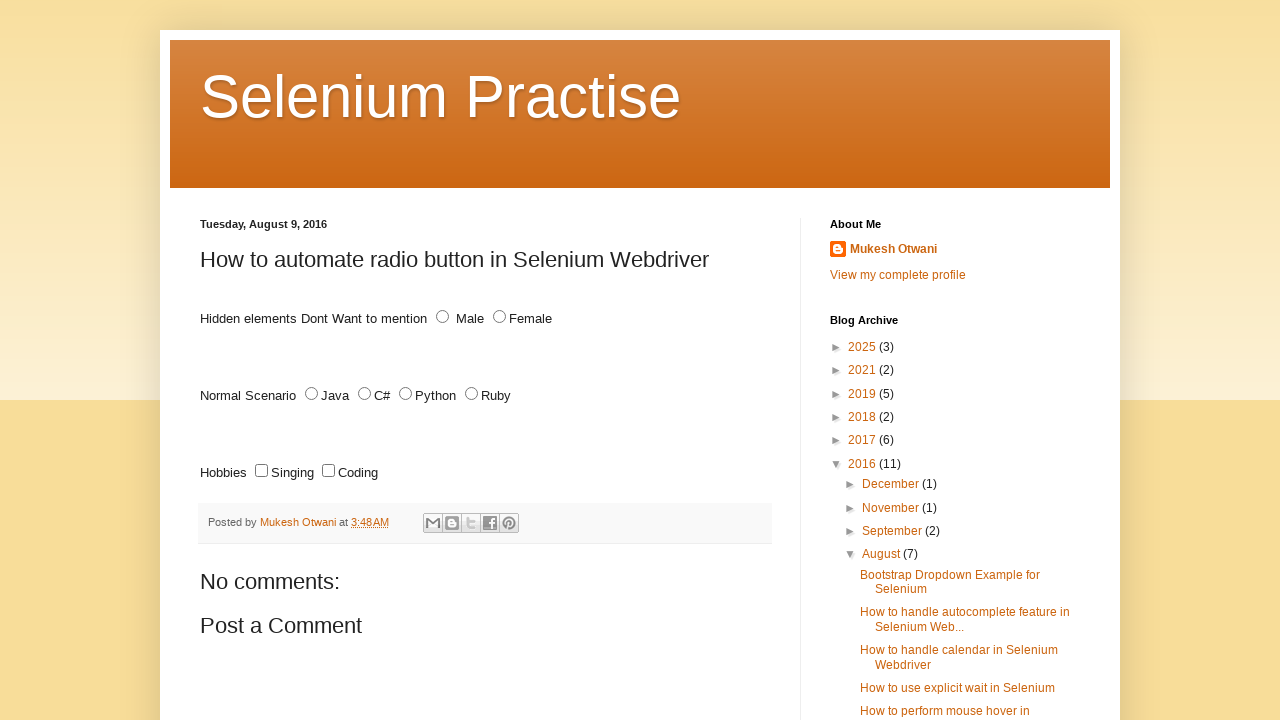

Retrieved bounding box for radio button element
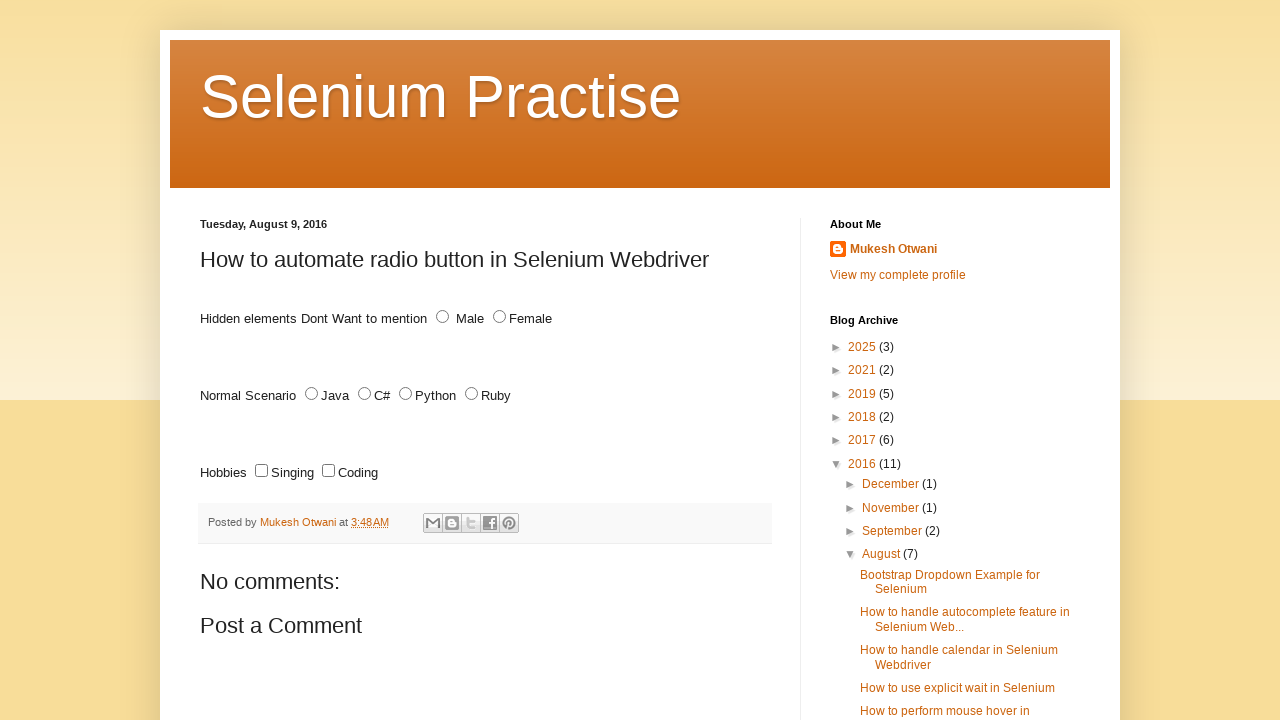

Clicked visible radio button with non-zero X coordinate position at (442, 317) on #male >> nth=1
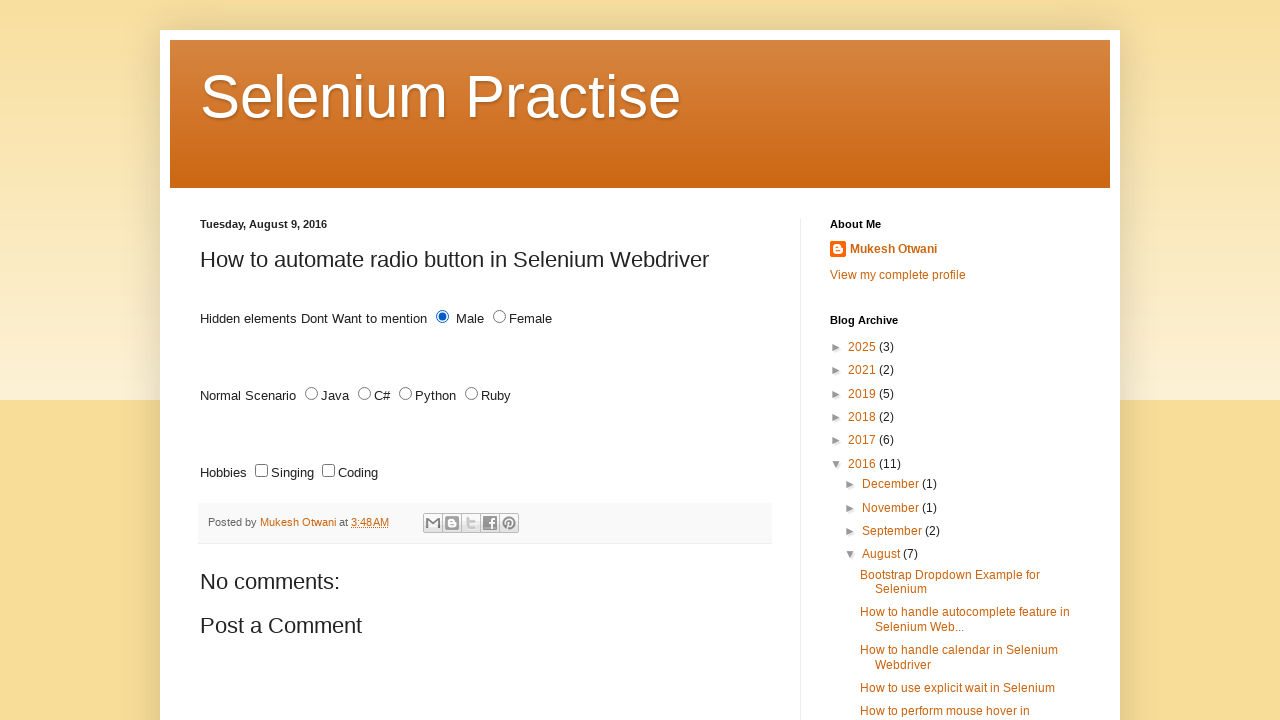

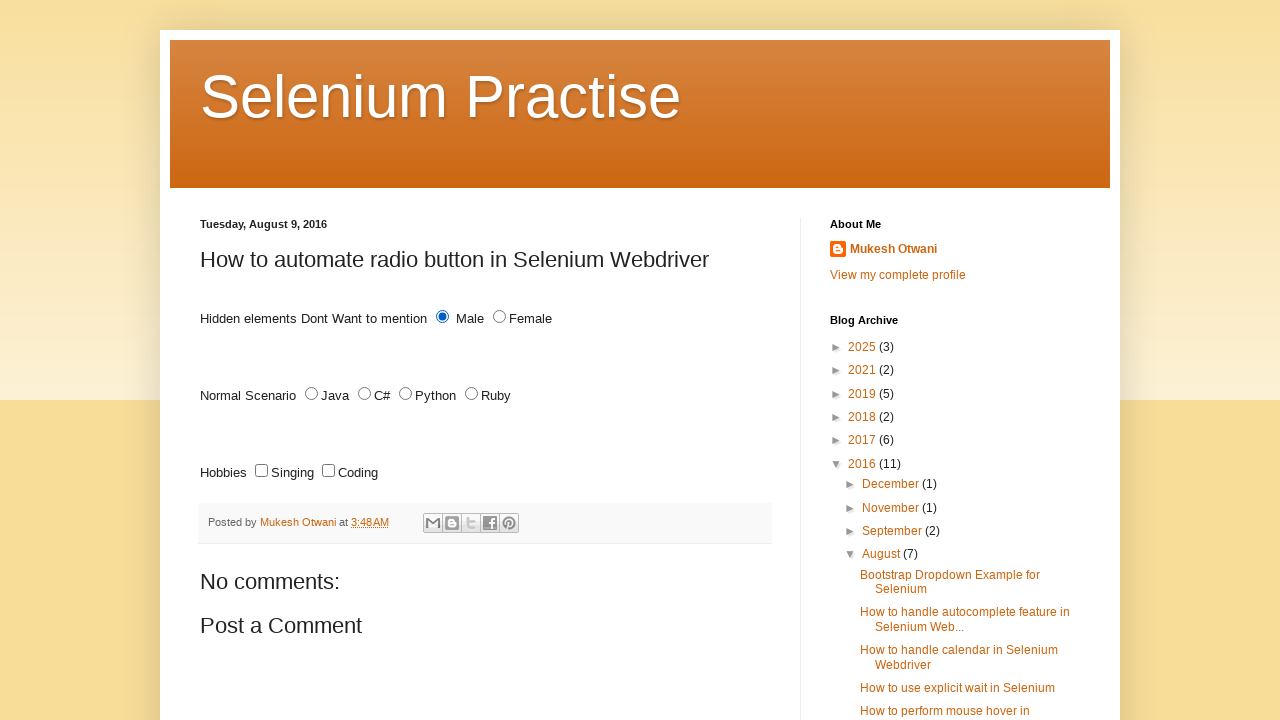